Tests scrolling functionality on a practice page by scrolling the window and a fixed-header table, then verifies that the sum of values in the 4th column of the table matches the displayed total amount.

Starting URL: https://rahulshettyacademy.com/AutomationPractice/

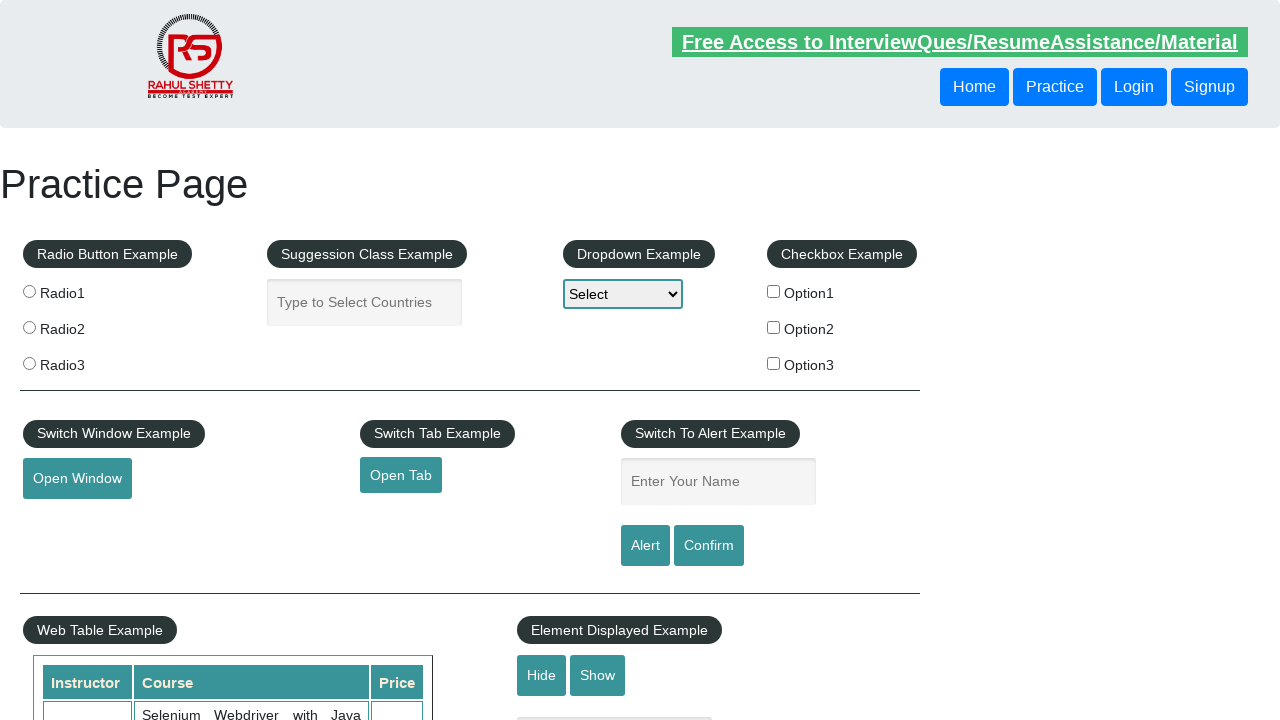

Scrolled window down by 500 pixels
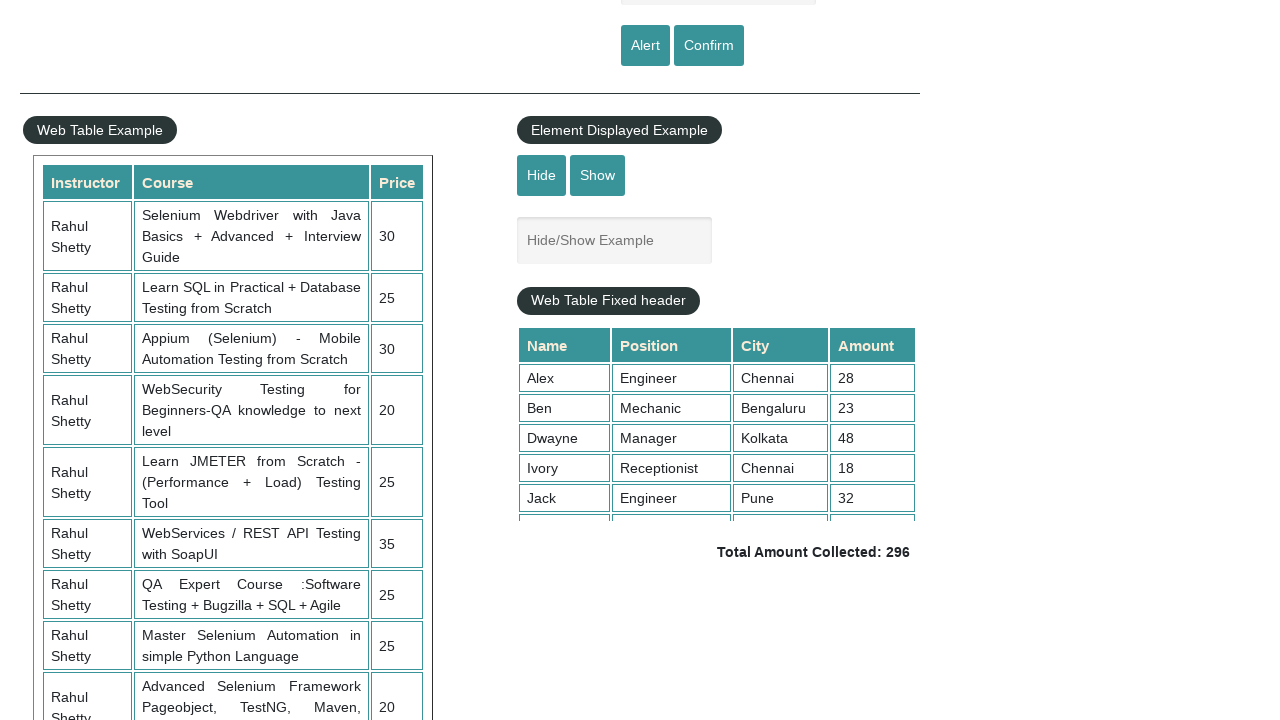

Waited 1 second for window scroll to complete
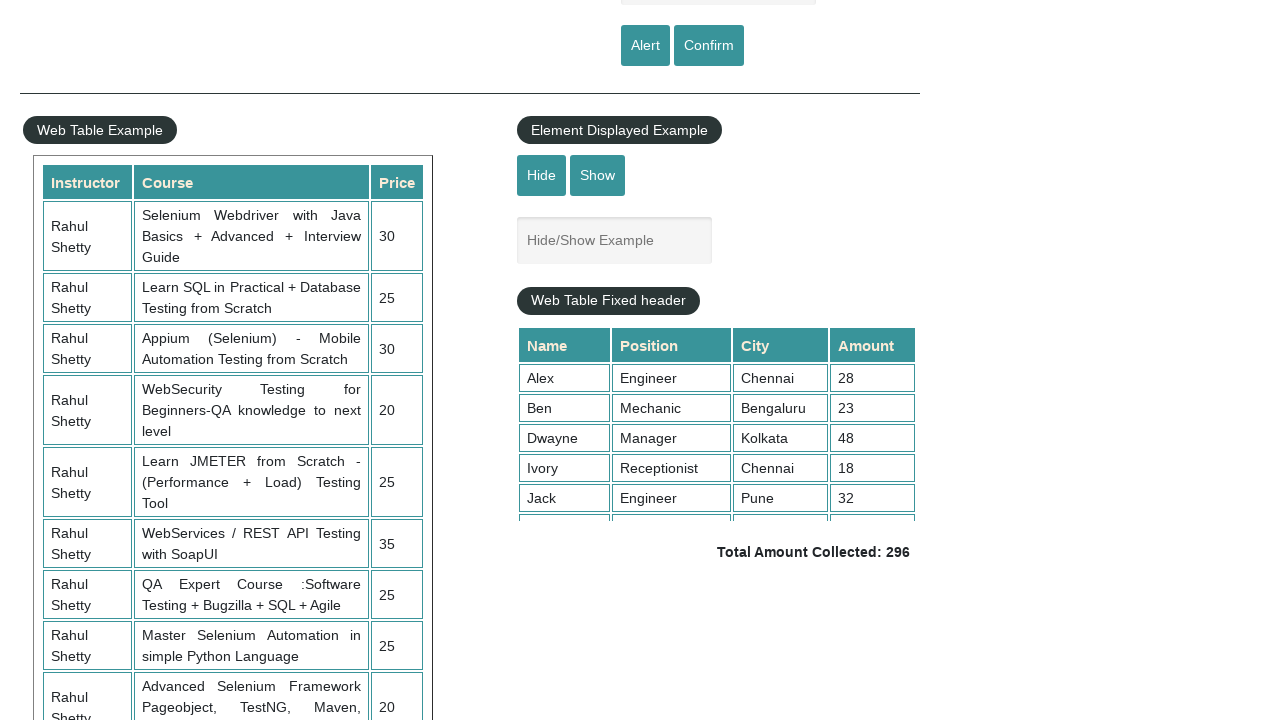

Scrolled fixed header table down by 5000 pixels
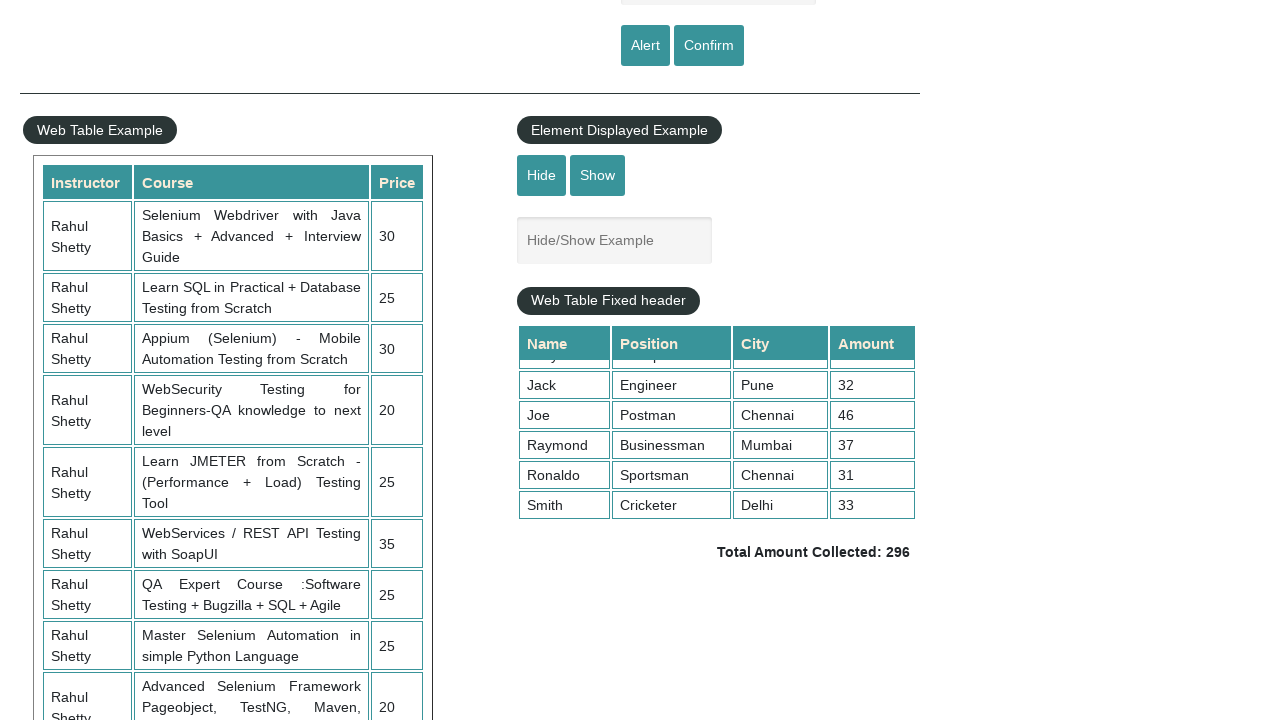

Waited 1 second for table scroll to complete
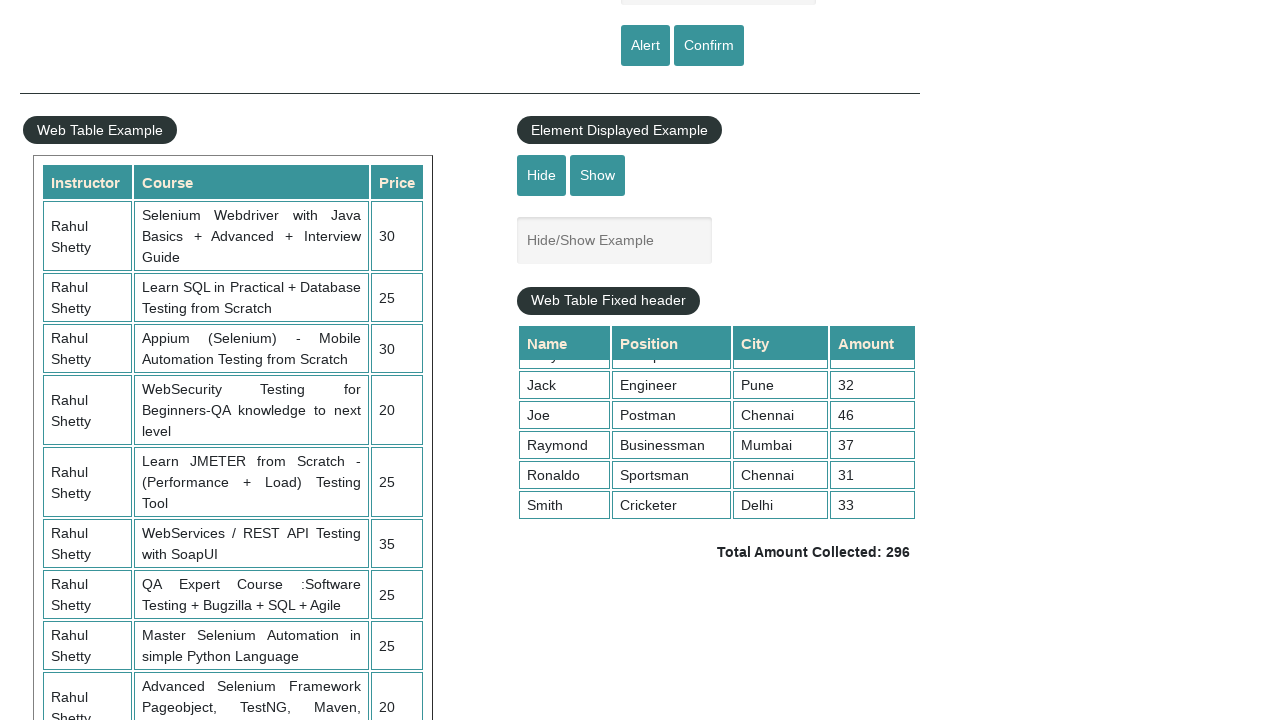

Retrieved all values from the 4th column of the table
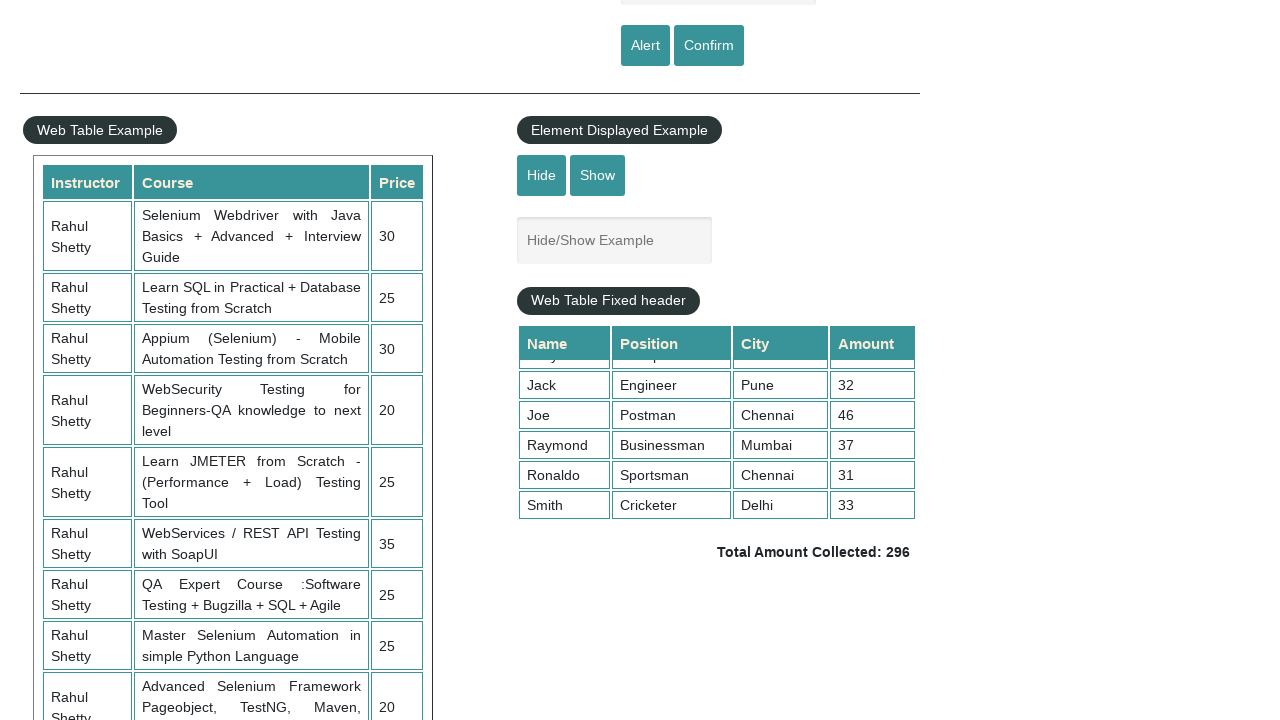

Calculated sum of all 4th column values: 296
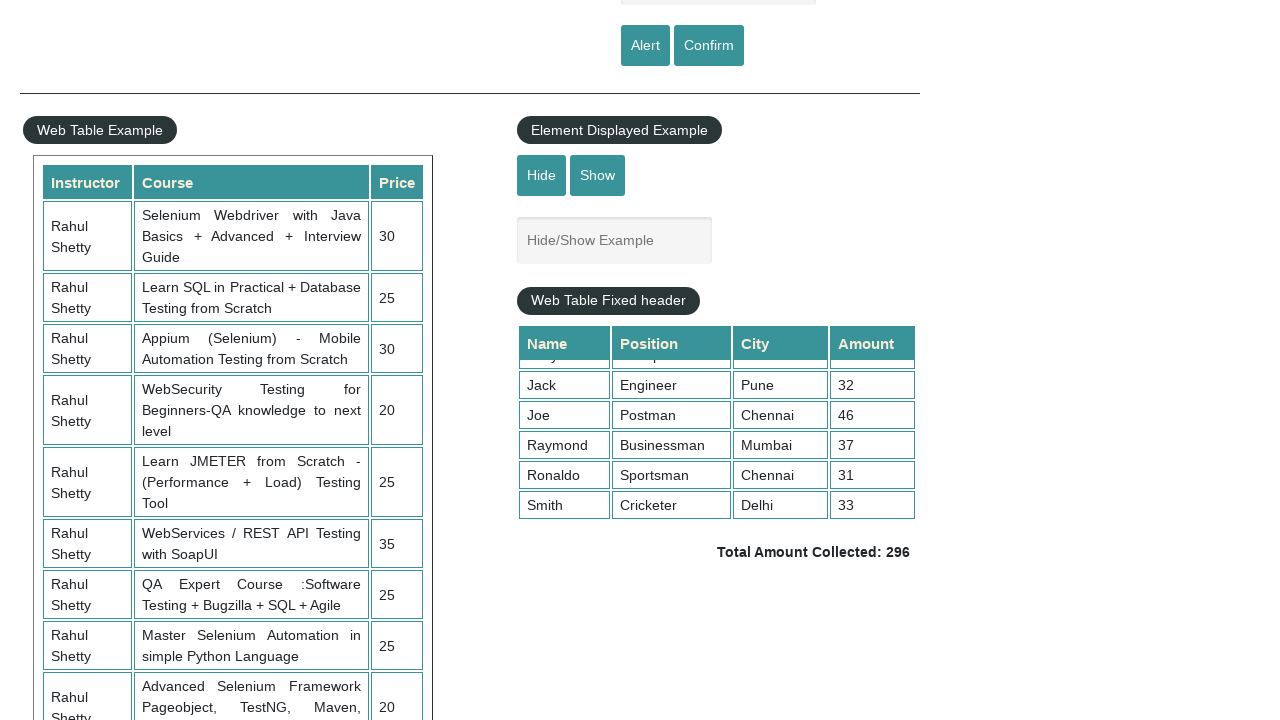

Retrieved displayed total amount text
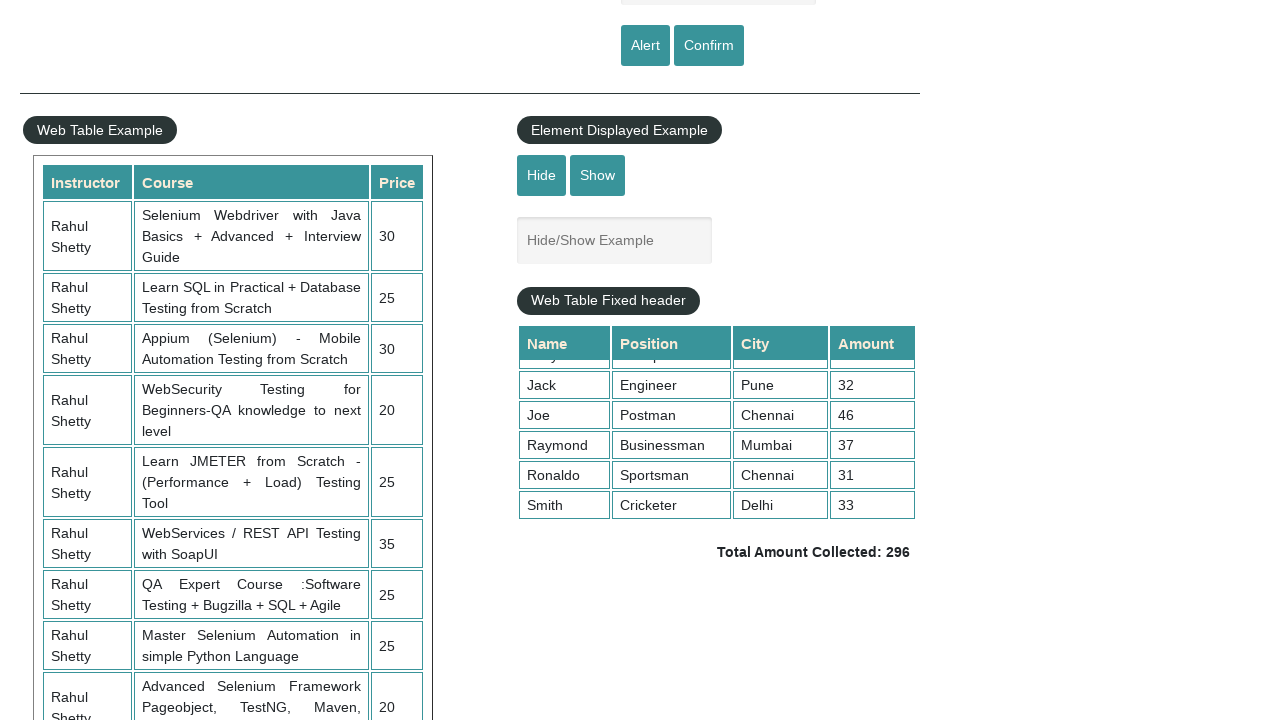

Parsed displayed total amount: 296
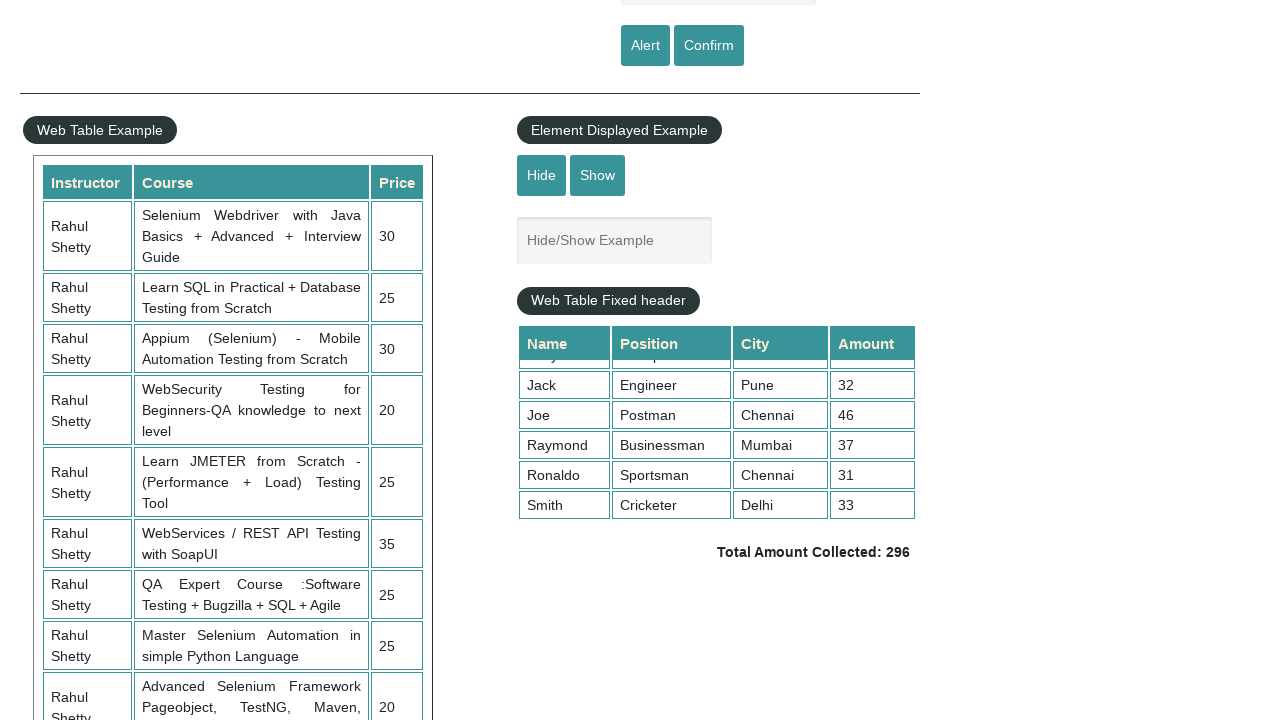

Verified that calculated sum (296) matches displayed total (296)
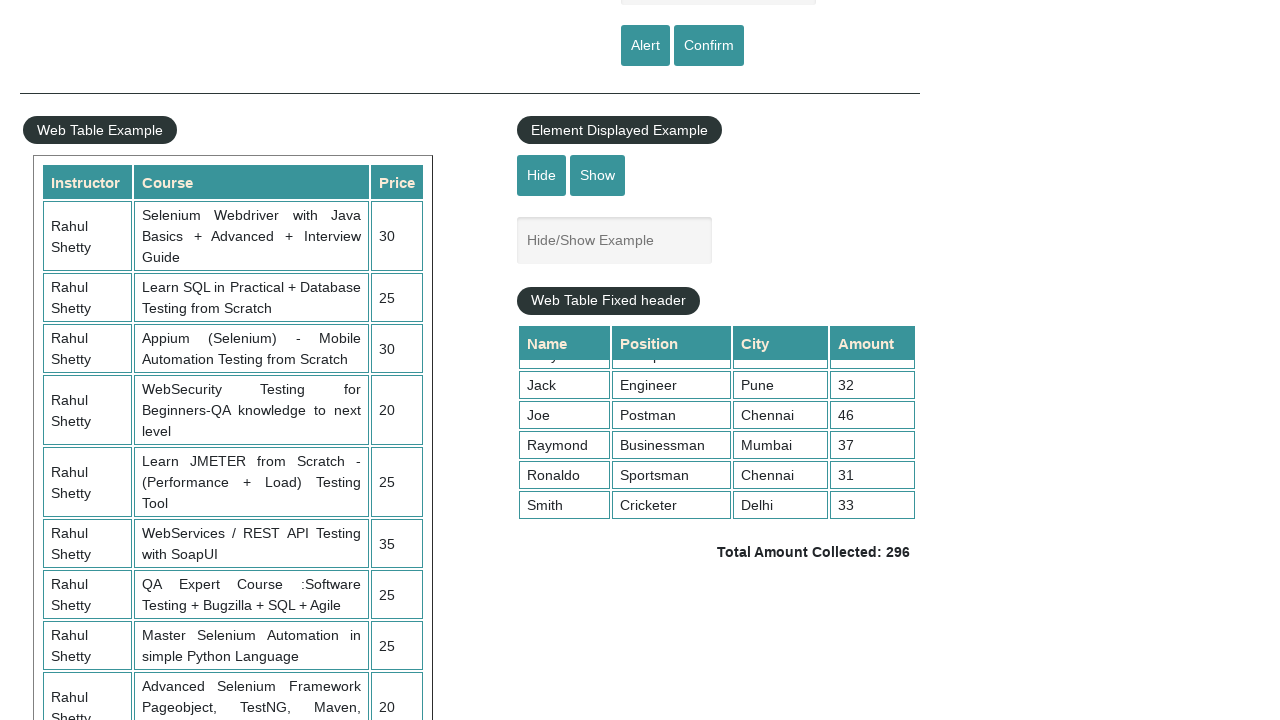

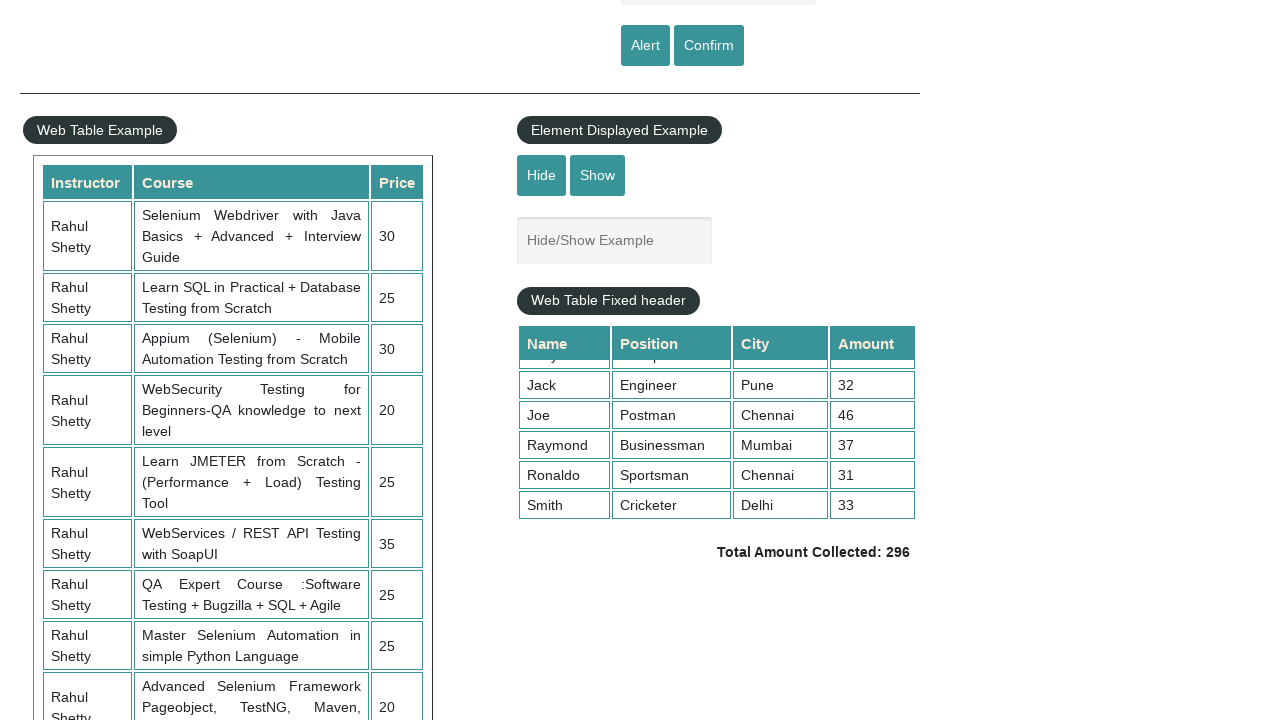